Tests nested menu navigation by hovering over "Main Item 2", then hovering over "SUB SUB LIST" submenu, and verifying that "Sub Sub Item 1" becomes visible.

Starting URL: https://demoqa.com/menu

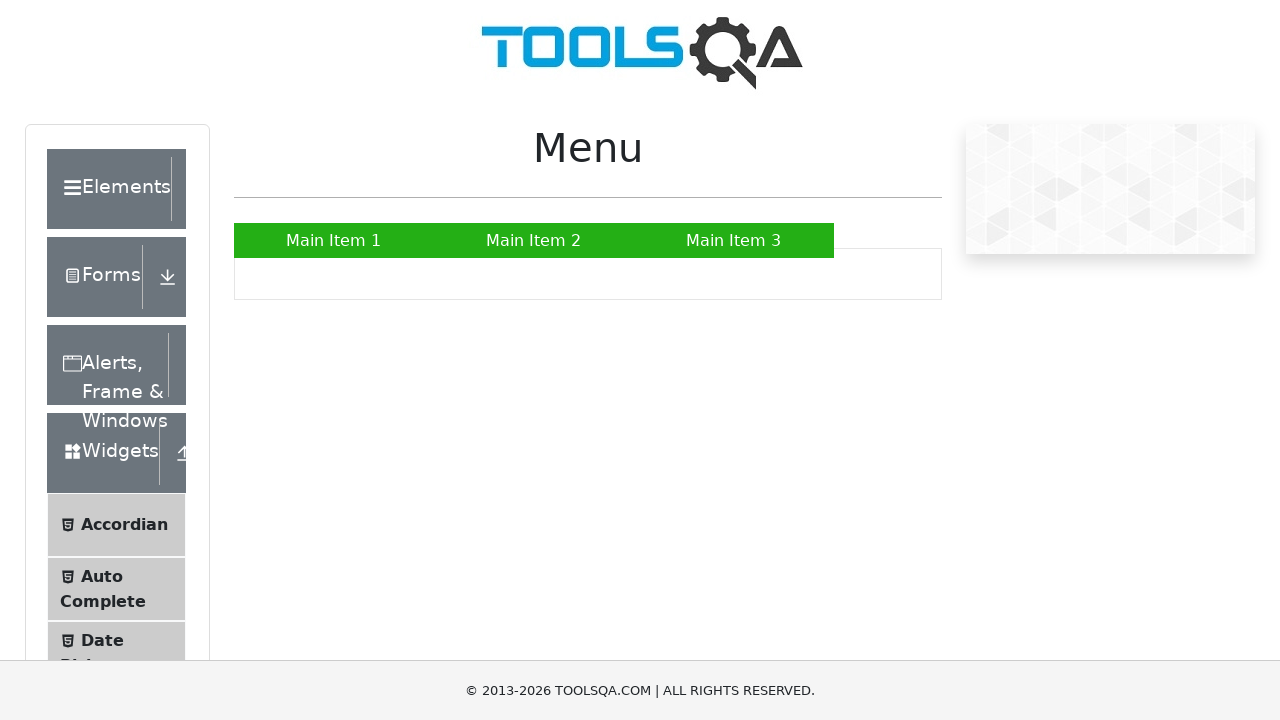

Hovered over 'Main Item 2' to reveal submenu at (534, 240) on internal:role=link[name="Main Item 2"i]
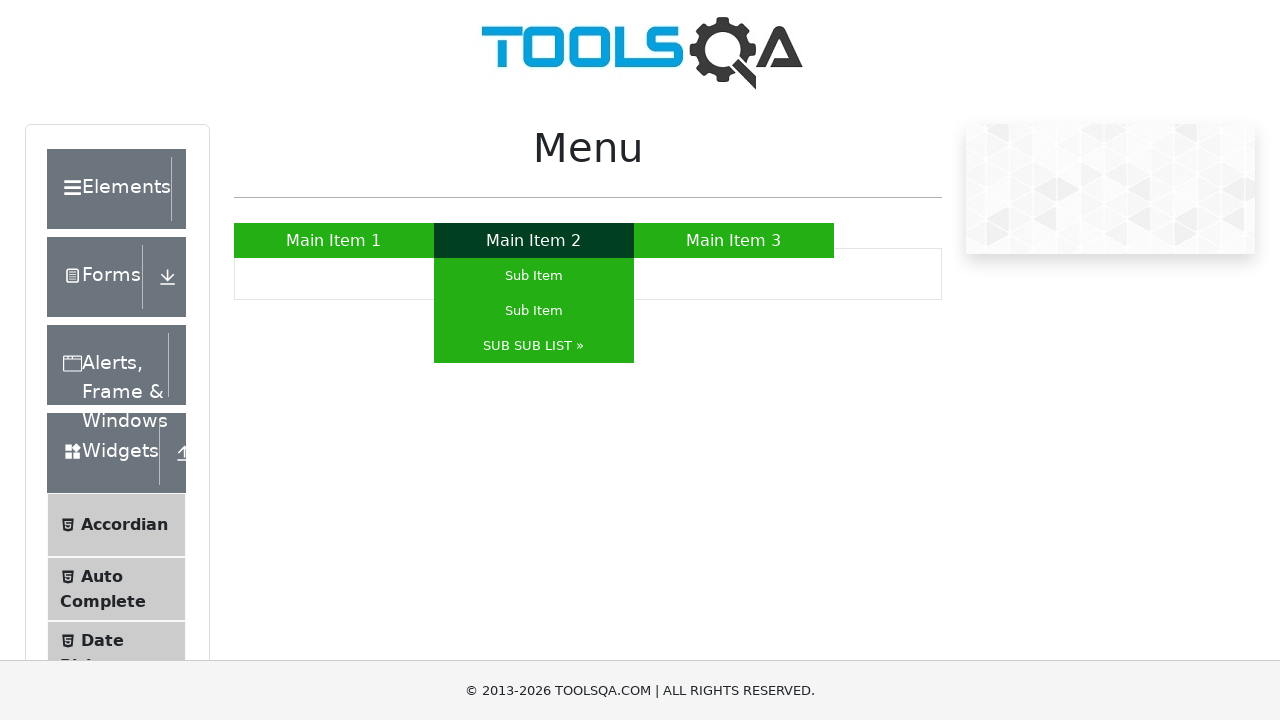

Hovered over 'SUB SUB LIST' to reveal nested submenu at (534, 346) on internal:role=link[name="SUB SUB LIST »"i]
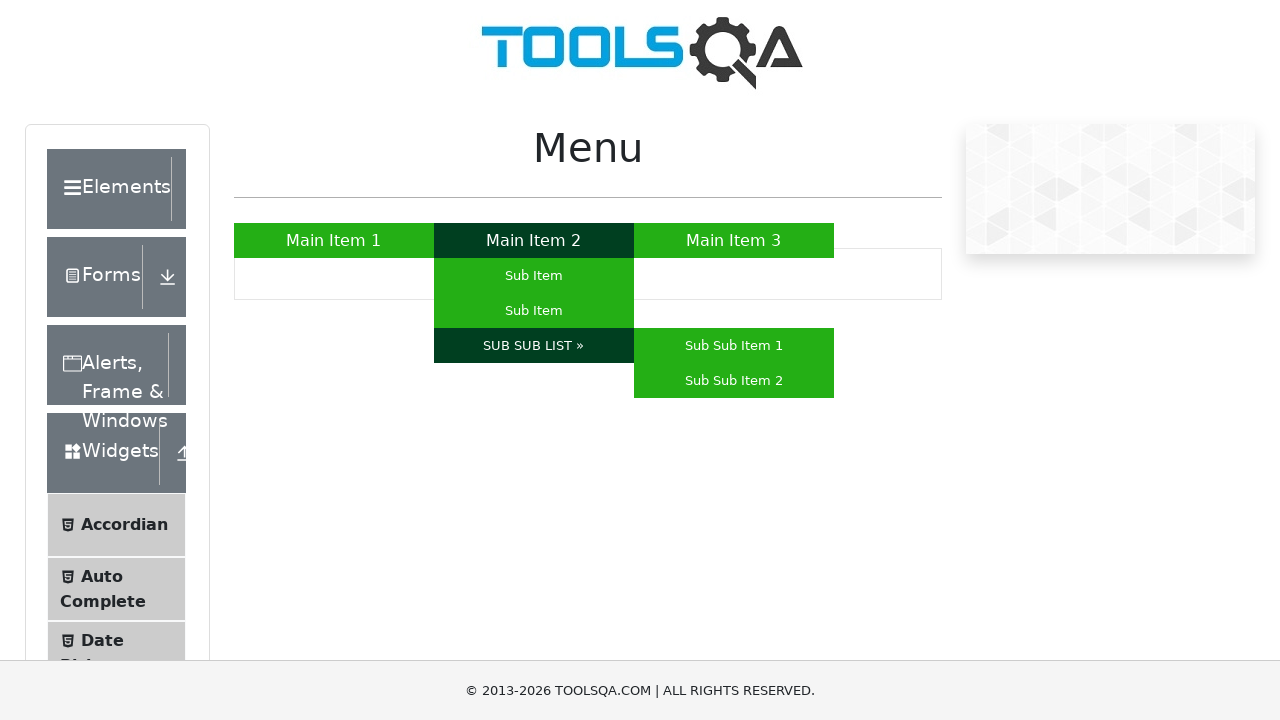

Verified that 'Sub Sub Item 1' is visible
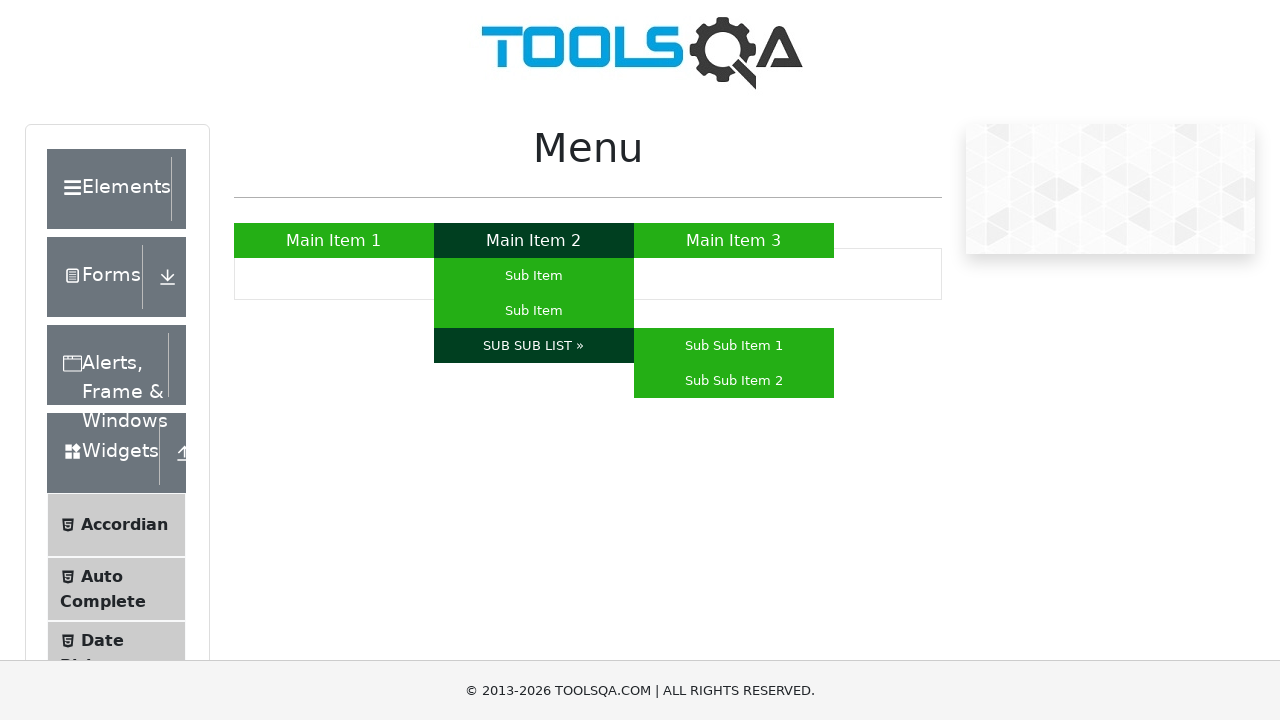

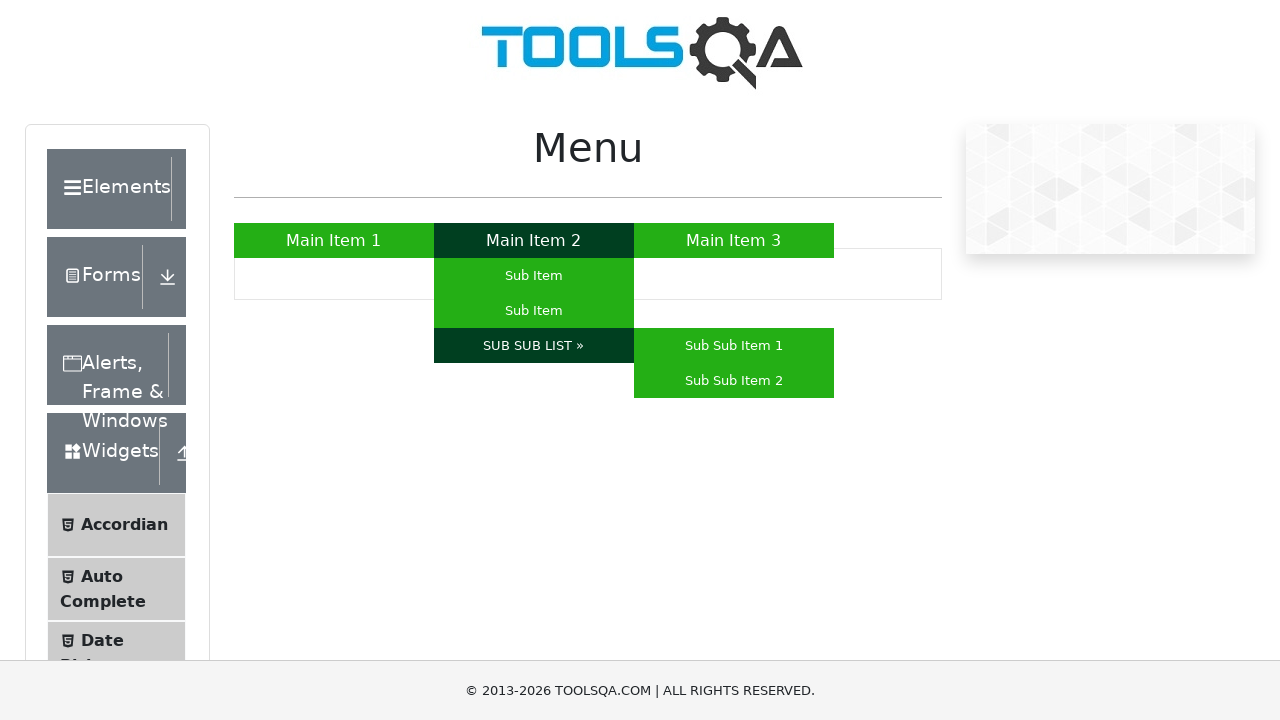